Tests that the browser back button correctly navigates through filter states.

Starting URL: https://demo.playwright.dev/todomvc

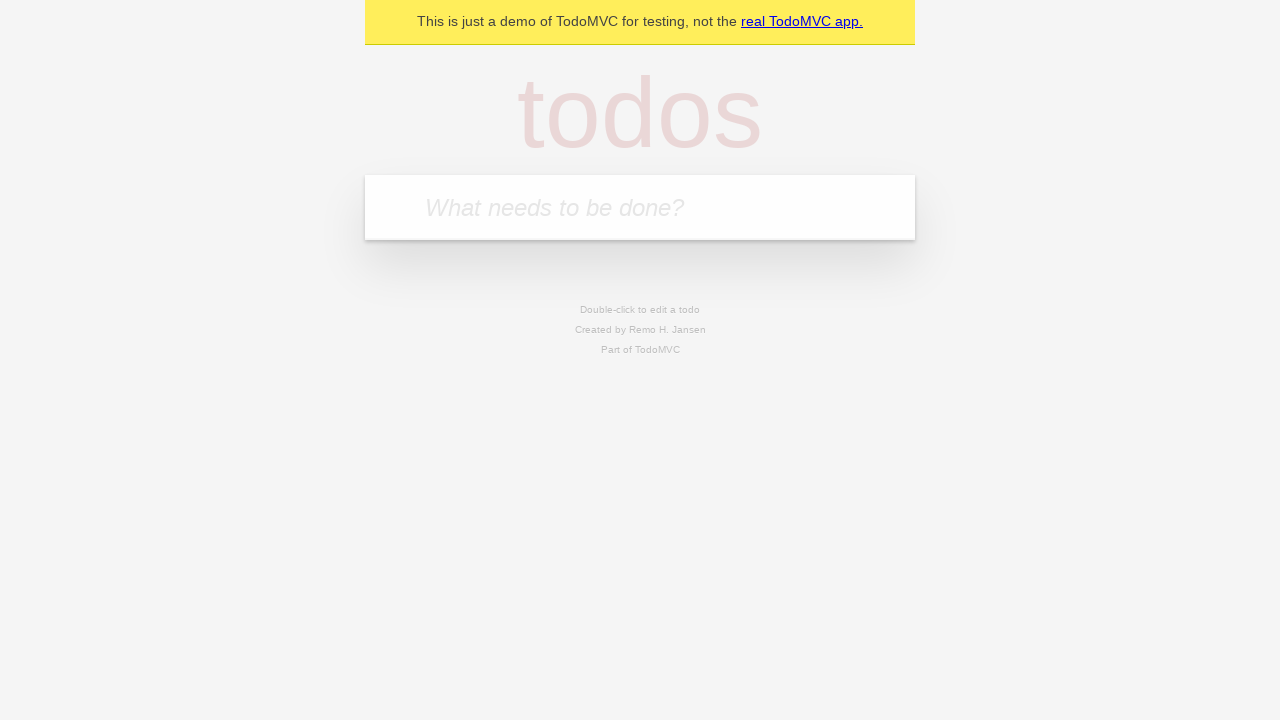

Filled todo input with 'buy some cheese' on internal:attr=[placeholder="What needs to be done?"i]
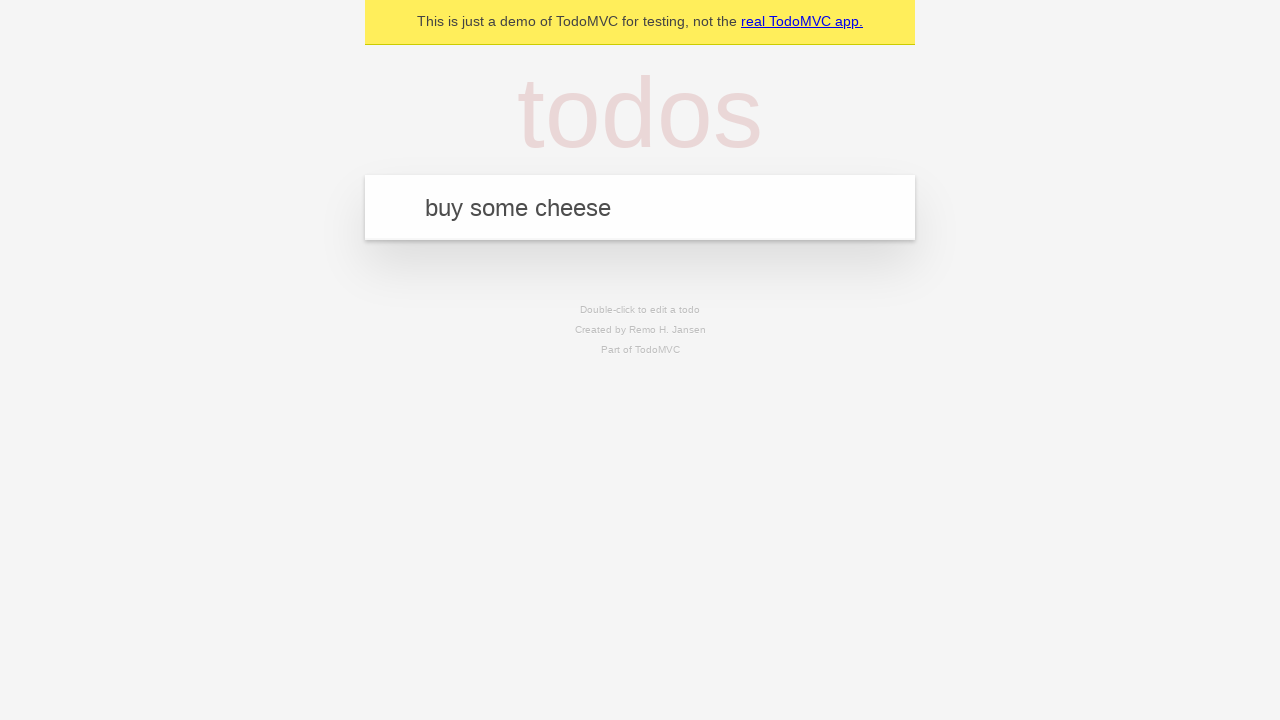

Pressed Enter to add first todo on internal:attr=[placeholder="What needs to be done?"i]
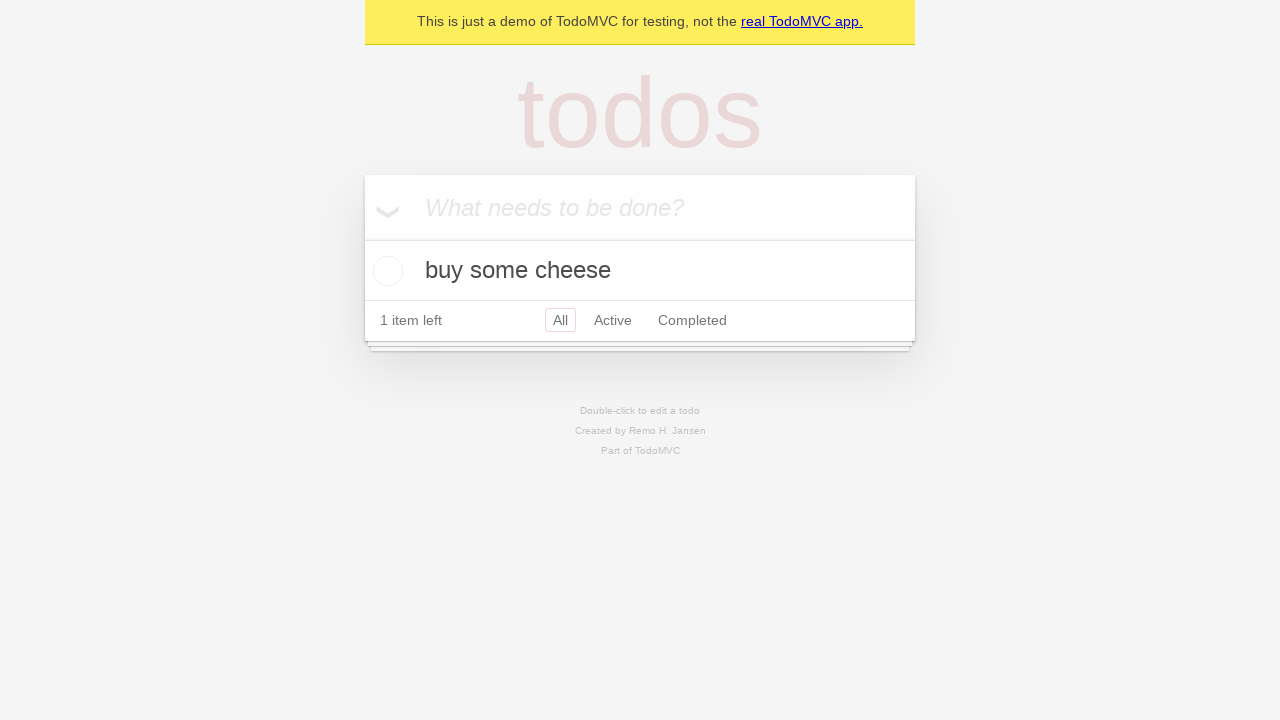

Filled todo input with 'feed the cat' on internal:attr=[placeholder="What needs to be done?"i]
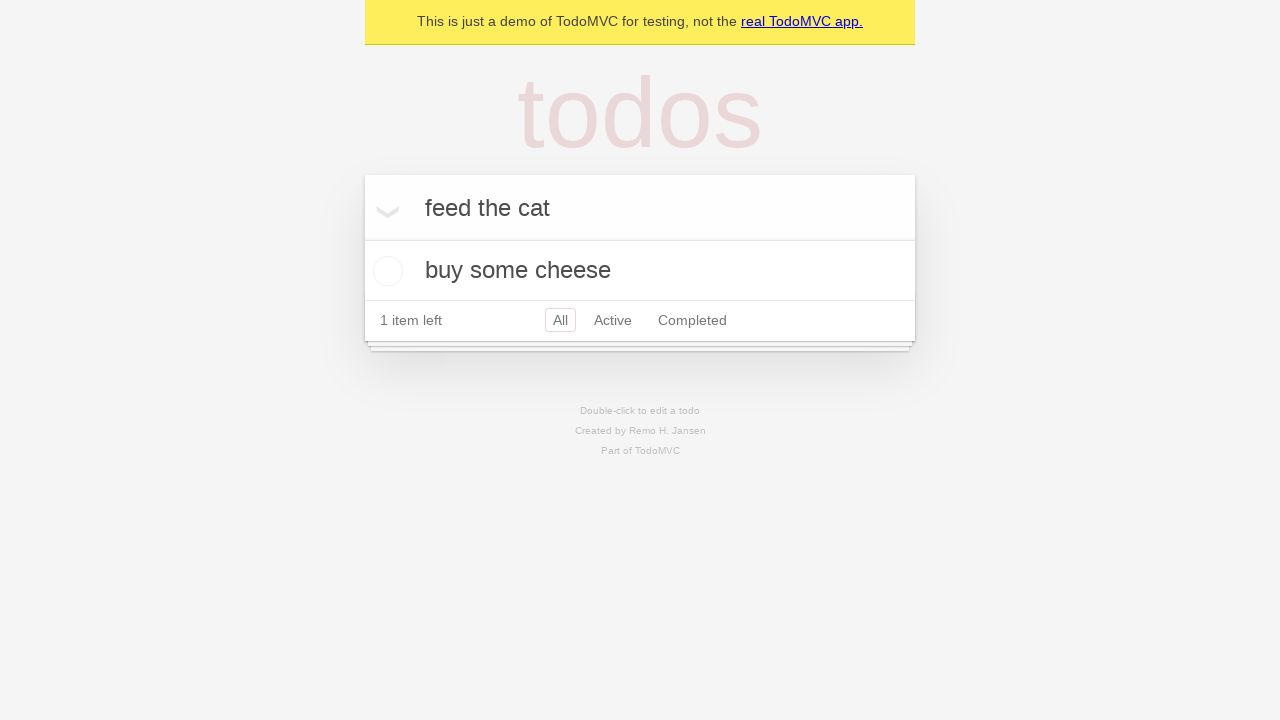

Pressed Enter to add second todo on internal:attr=[placeholder="What needs to be done?"i]
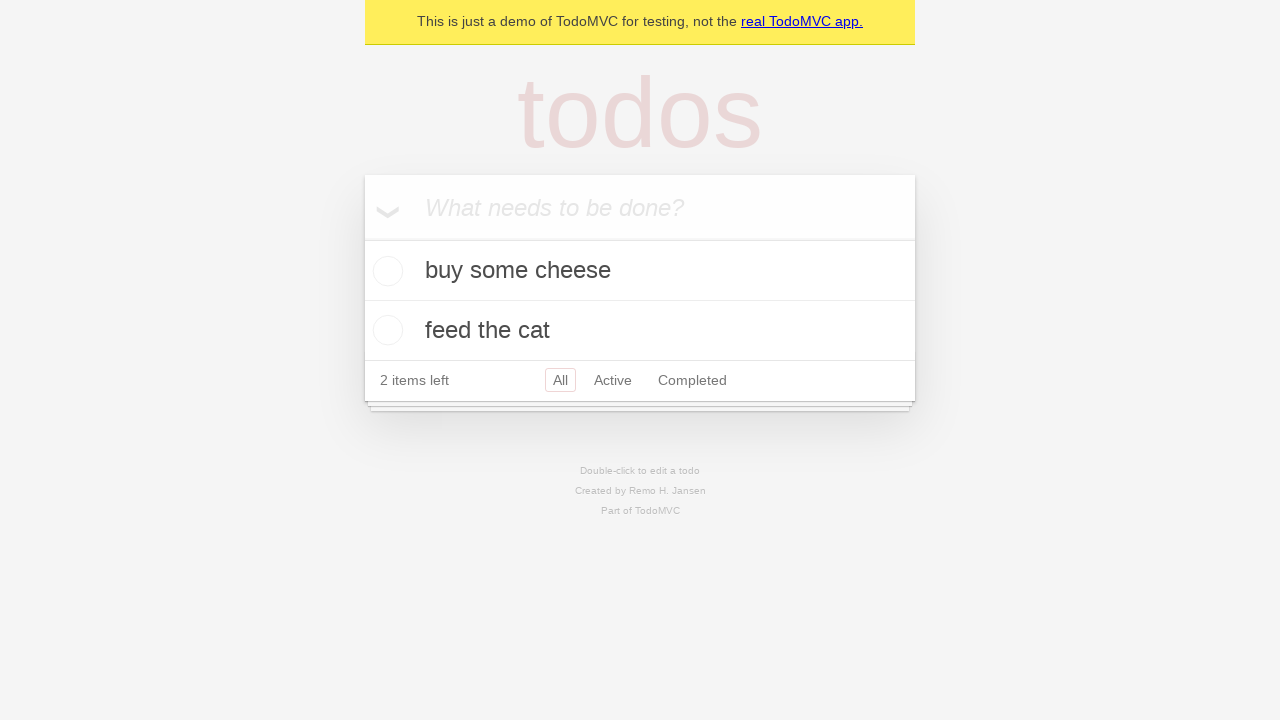

Filled todo input with 'book a doctors appointment' on internal:attr=[placeholder="What needs to be done?"i]
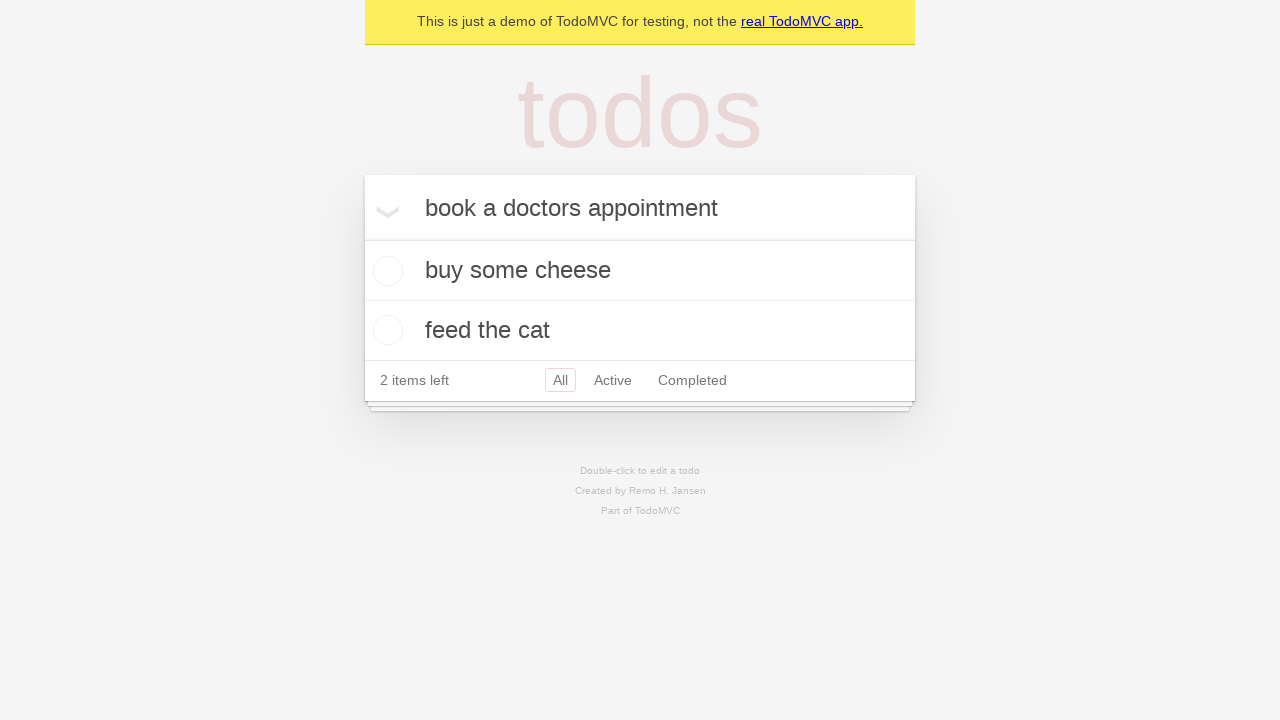

Pressed Enter to add third todo on internal:attr=[placeholder="What needs to be done?"i]
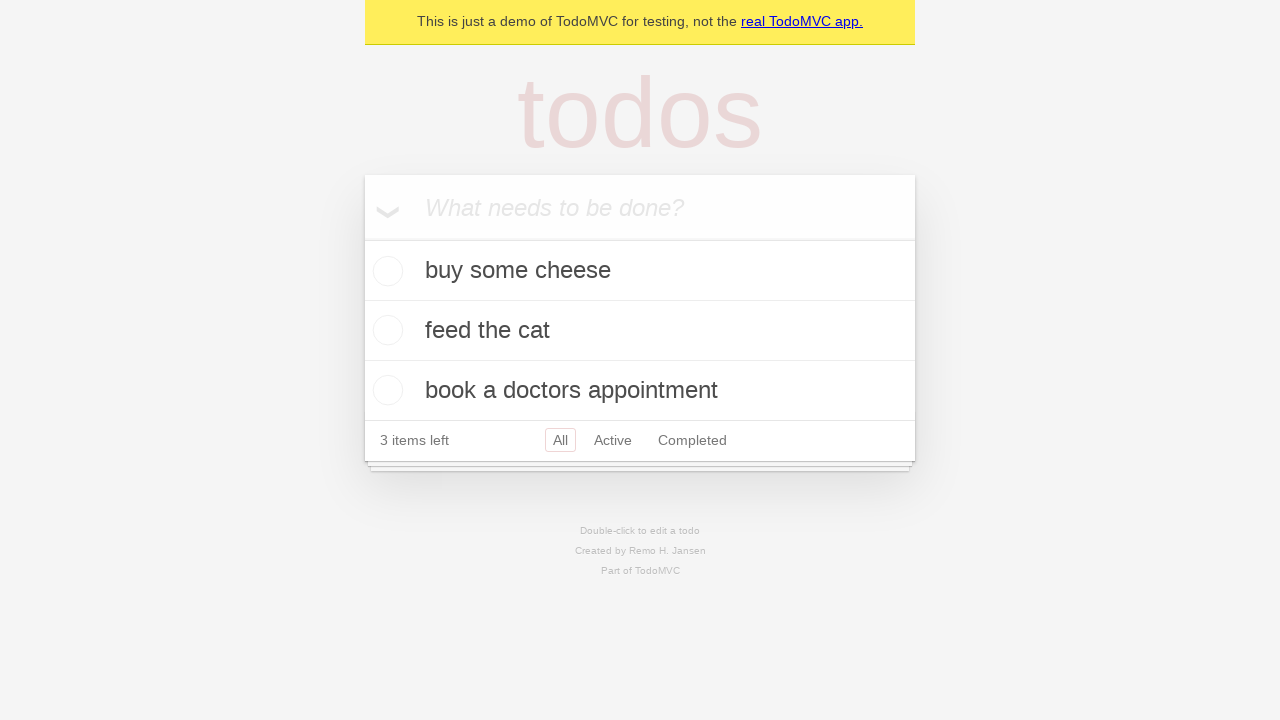

Checked the second todo item (feed the cat) at (385, 330) on internal:testid=[data-testid="todo-item"s] >> nth=1 >> internal:role=checkbox
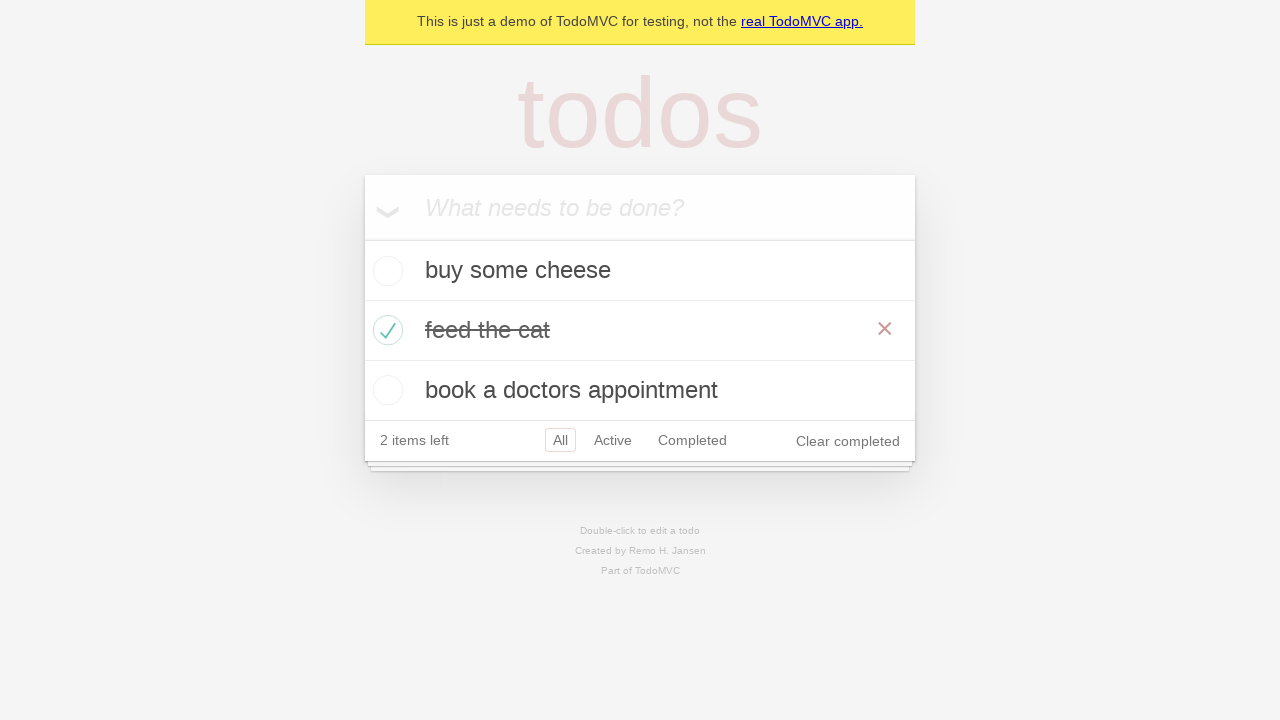

Clicked 'All' filter at (560, 440) on internal:role=link[name="All"i]
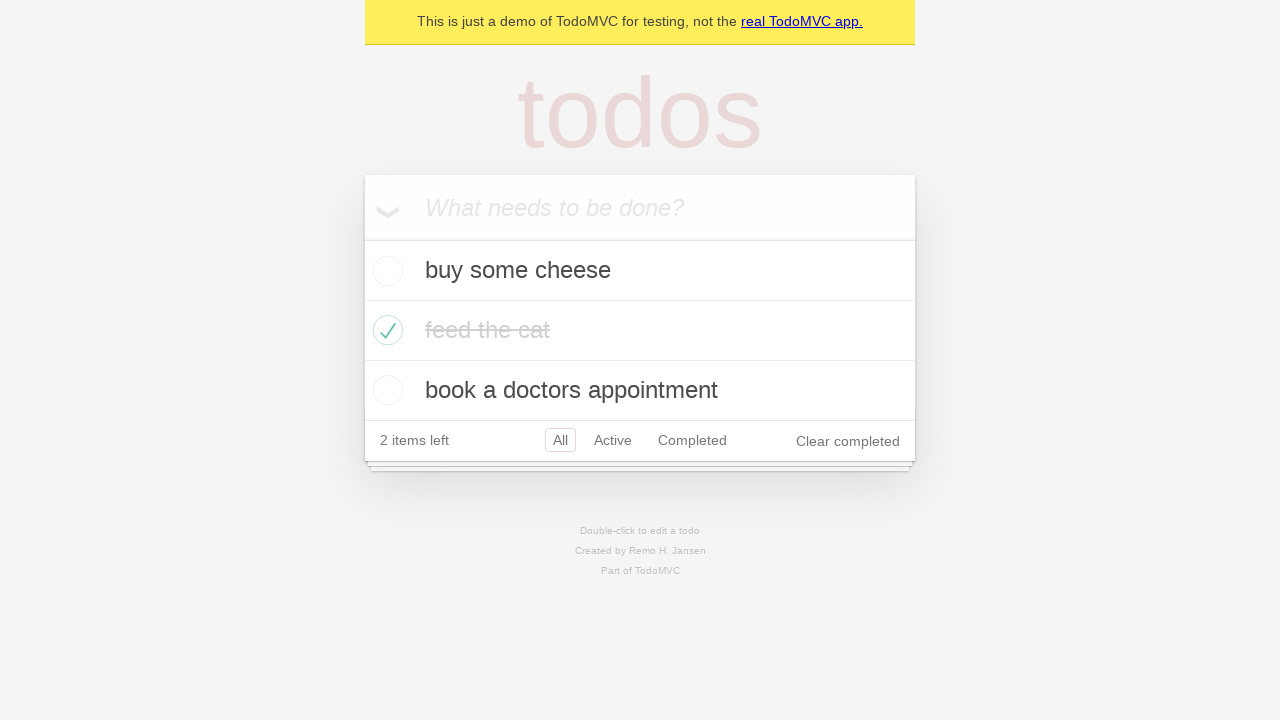

Clicked 'Active' filter at (613, 440) on internal:role=link[name="Active"i]
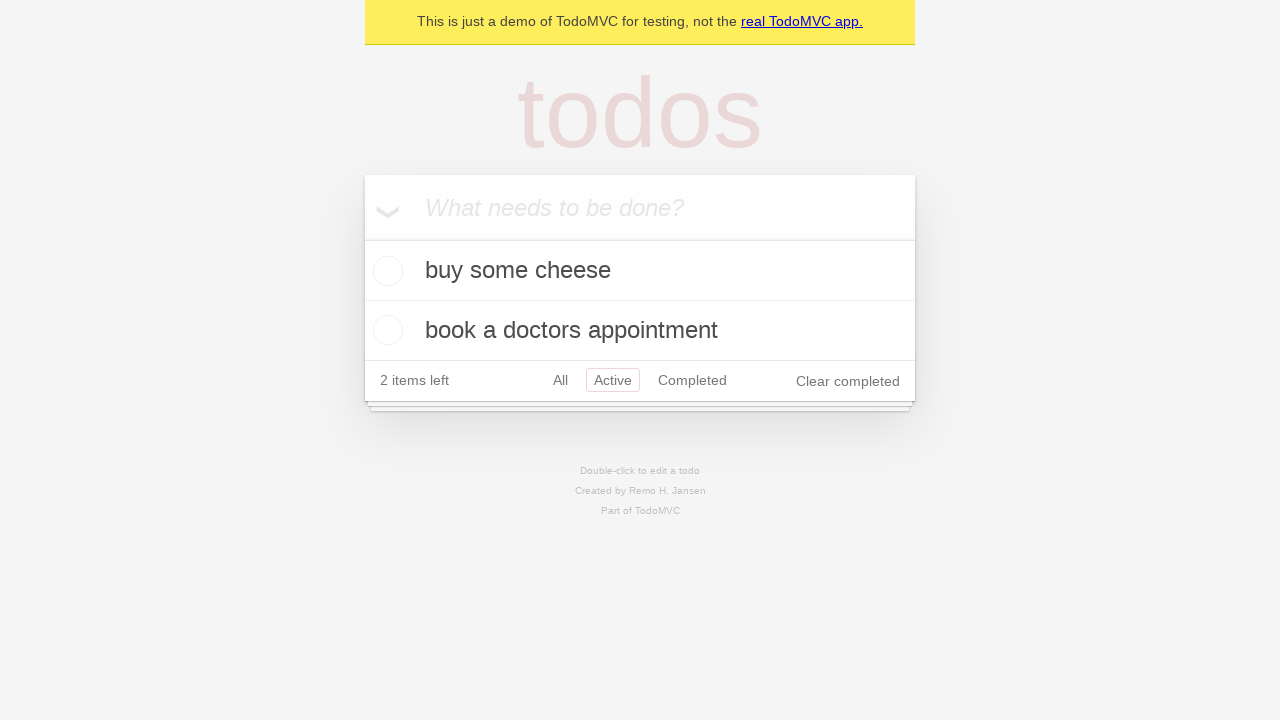

Clicked 'Completed' filter at (692, 380) on internal:role=link[name="Completed"i]
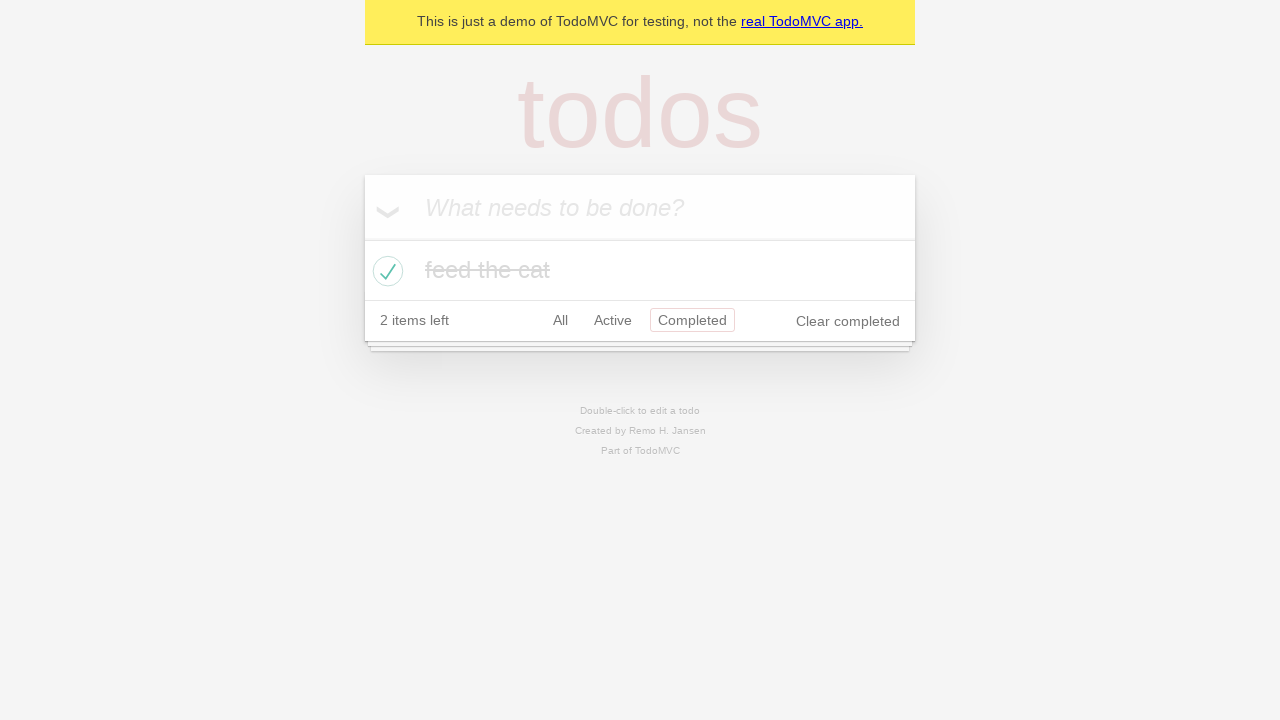

Clicked browser back button (navigated from Completed to Active filter)
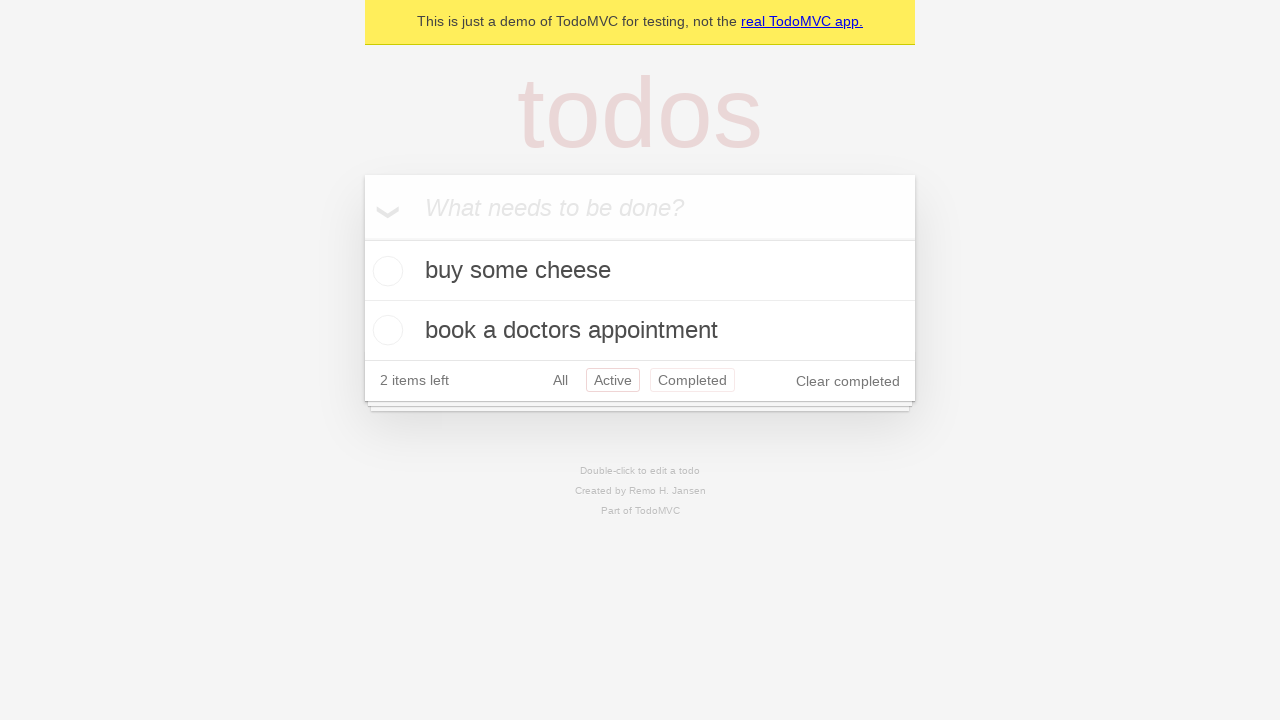

Clicked browser back button (navigated from Active to All filter)
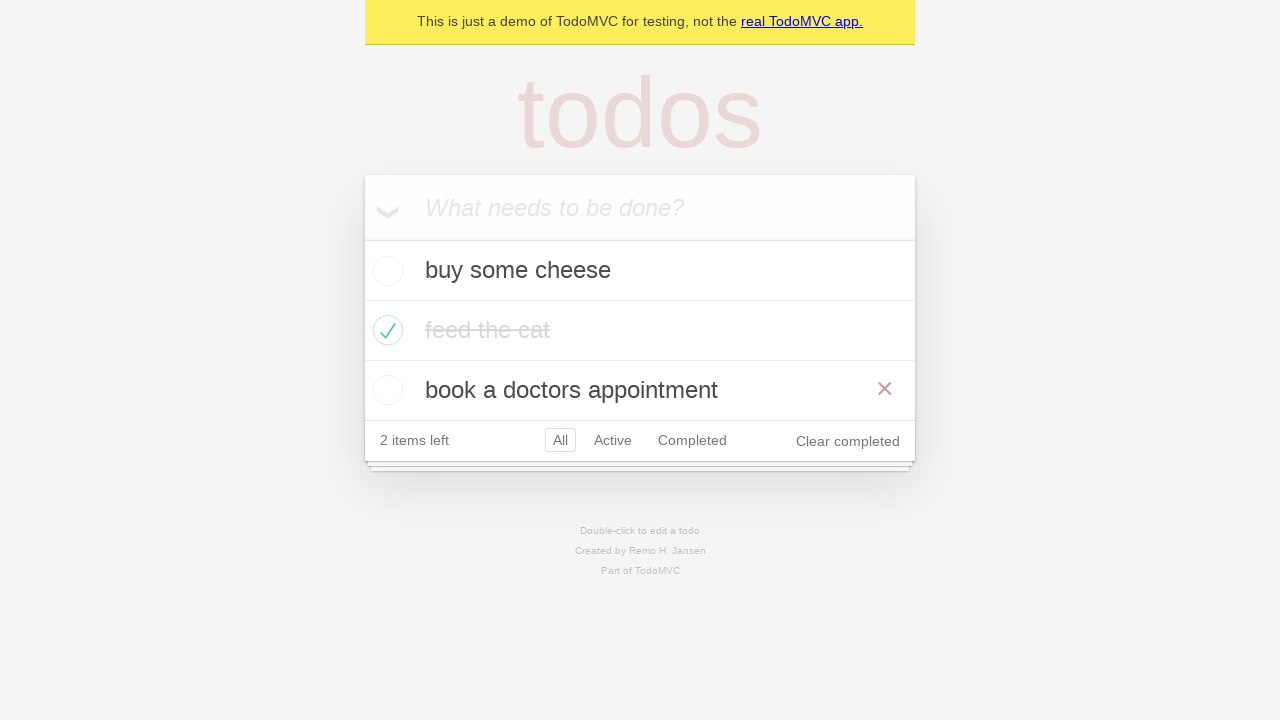

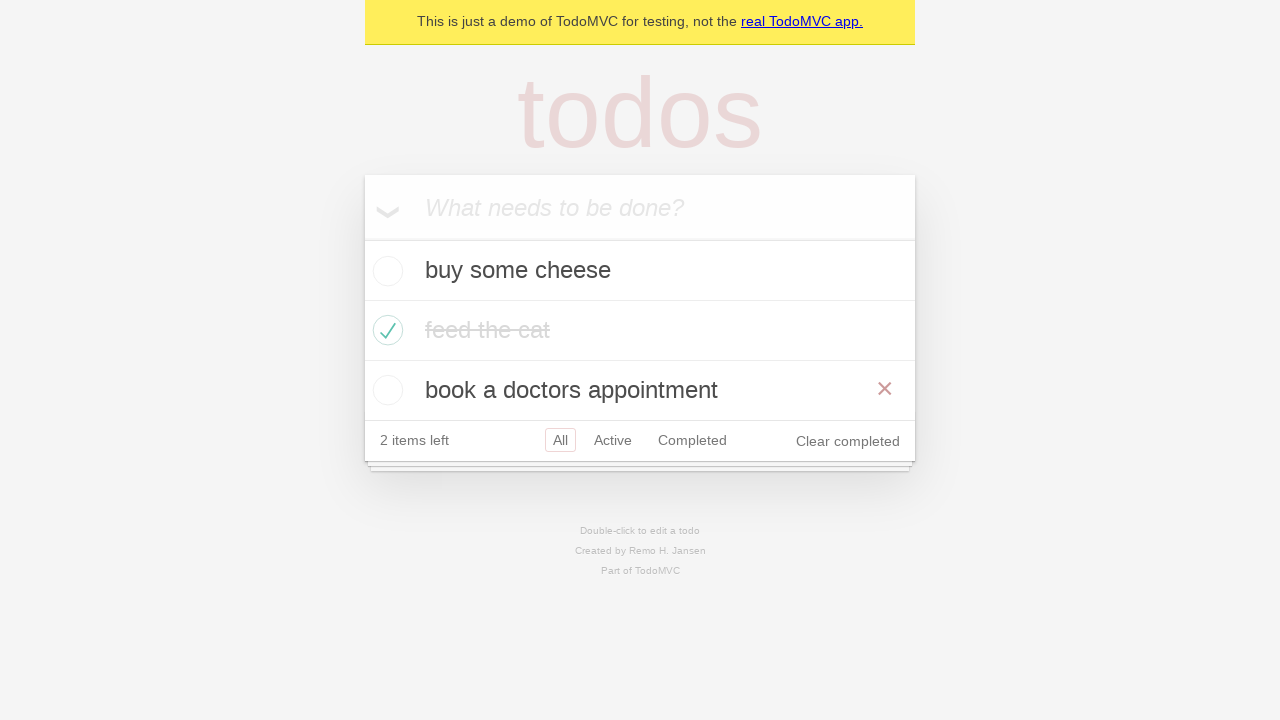